Opens Gmail homepage and maximizes the browser window

Starting URL: http://www.gmail.com

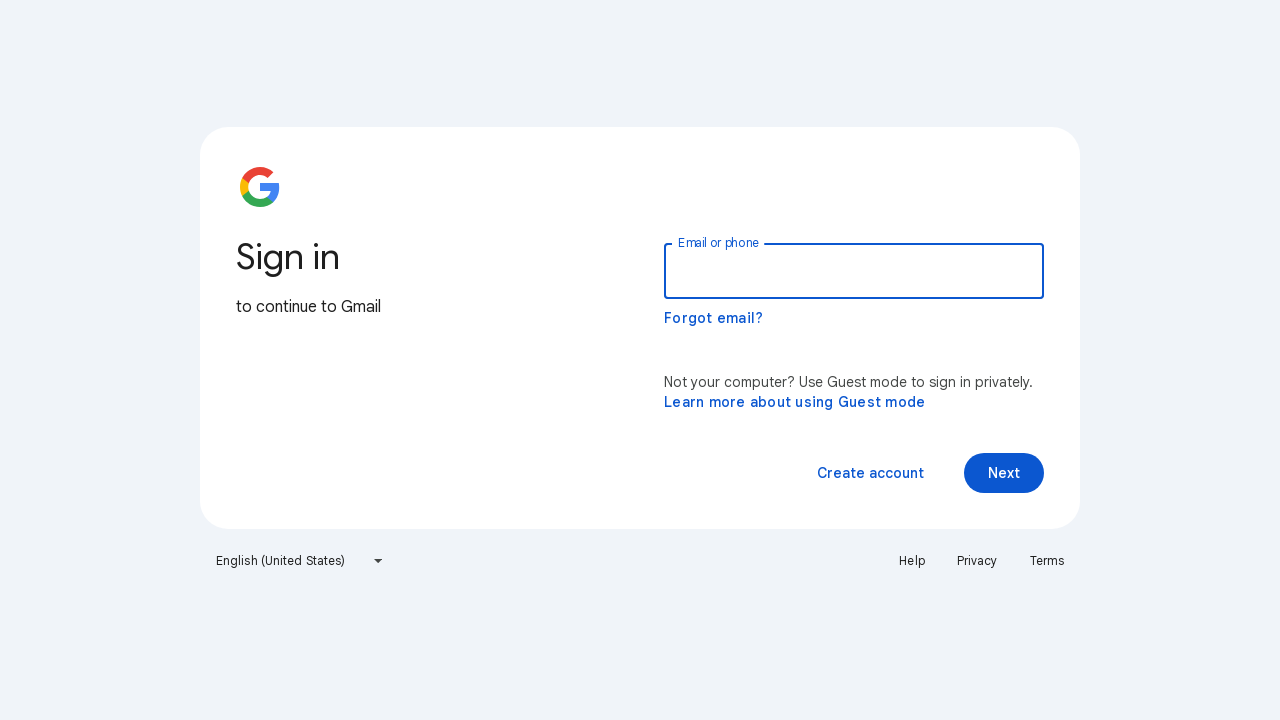

Navigated to Gmail homepage
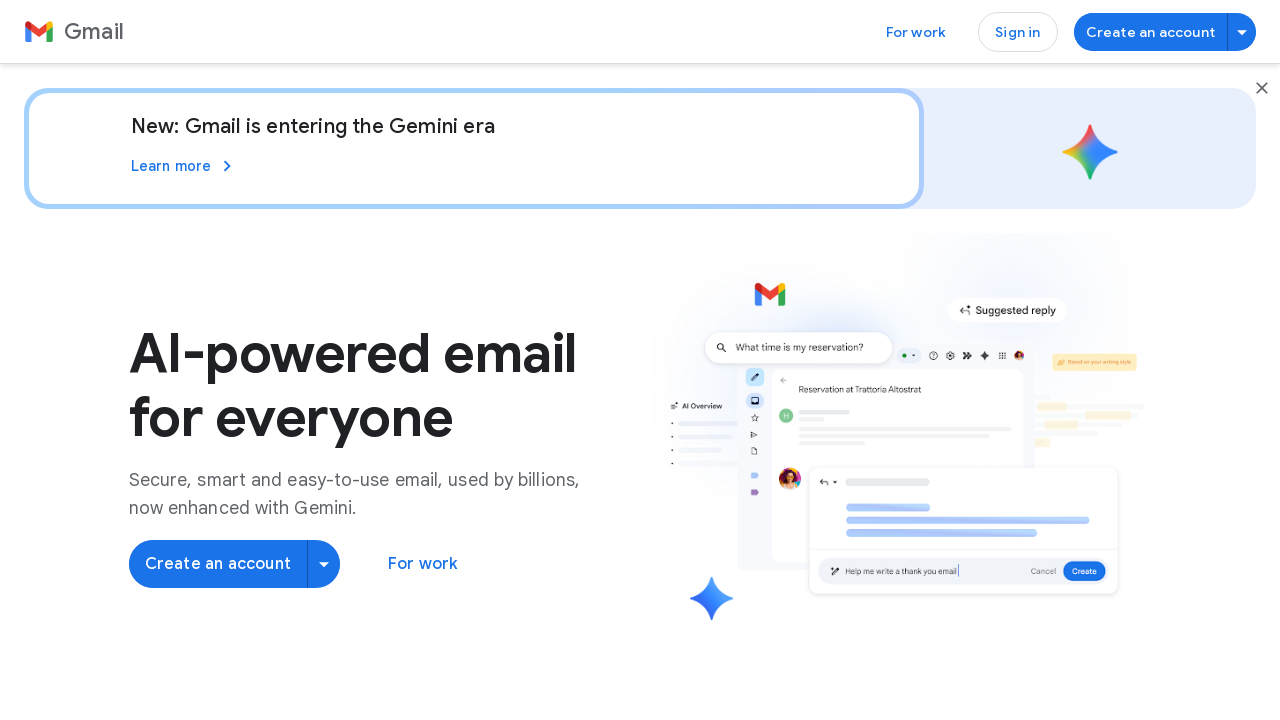

Gmail homepage loaded successfully
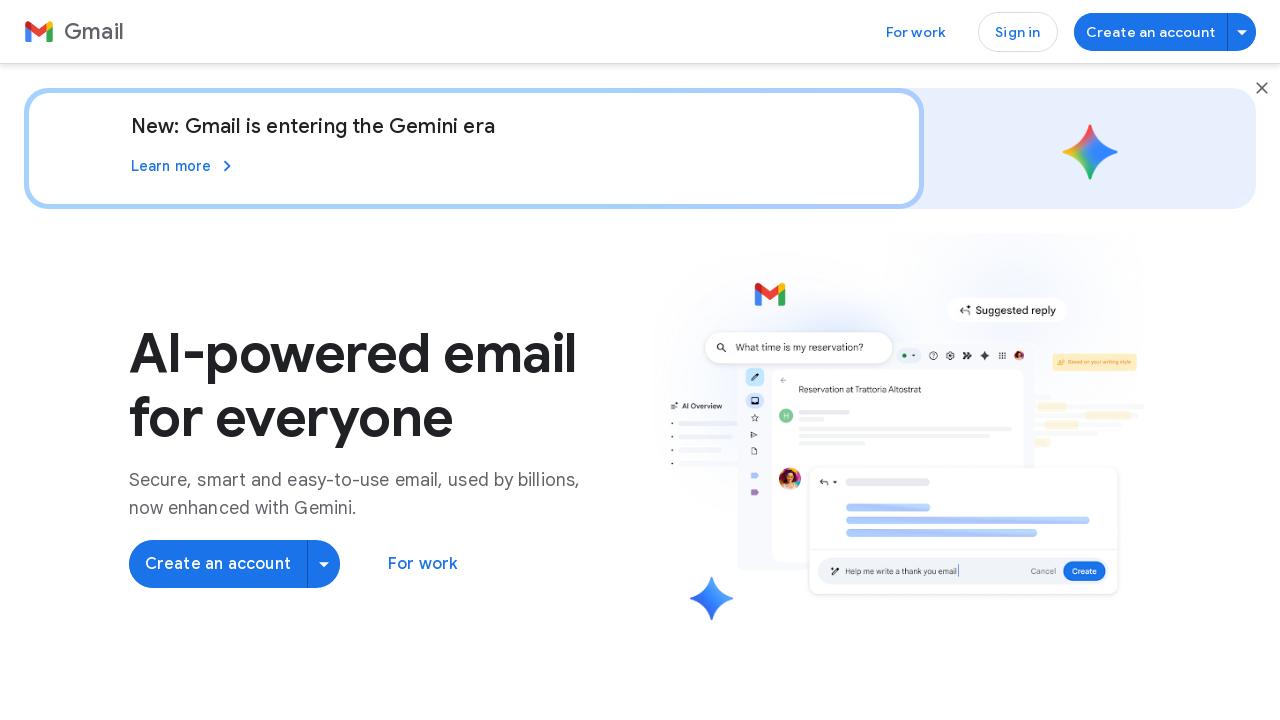

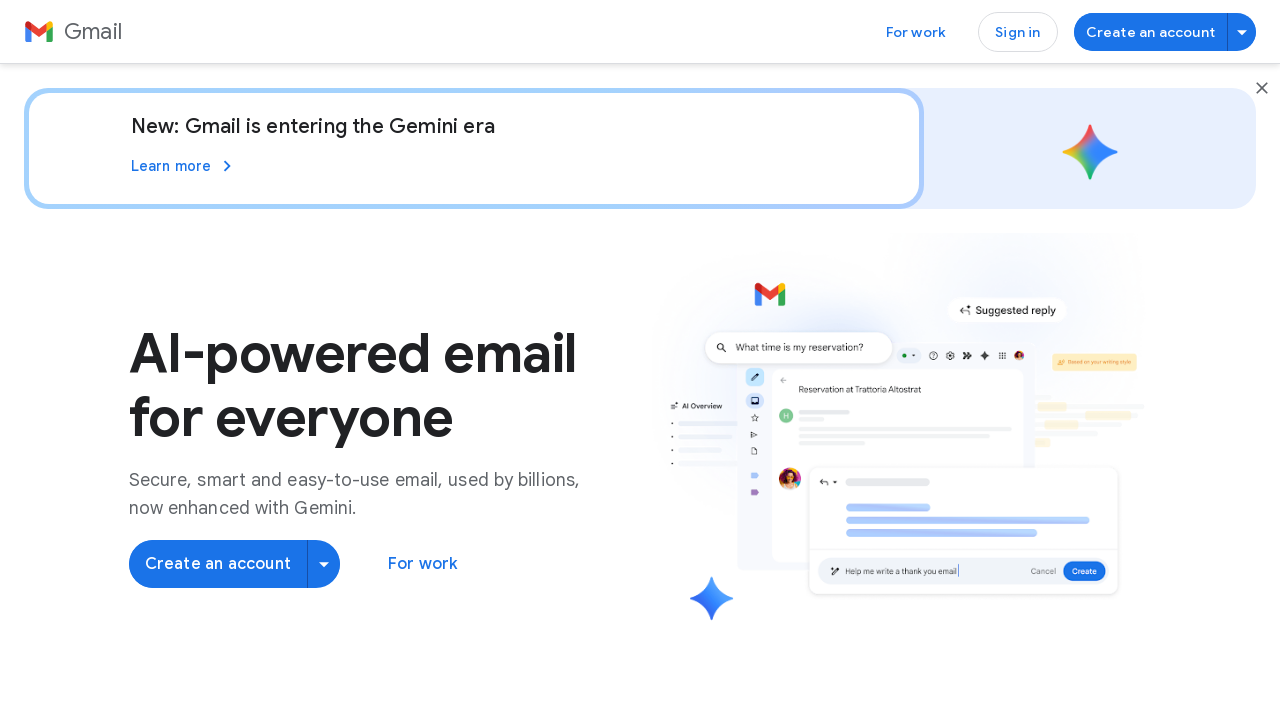